Navigates to the Naruto anime detail page and verifies that title, type, episodes, and genres information are displayed

Starting URL: https://myanimelist.net/anime/20/Naruto

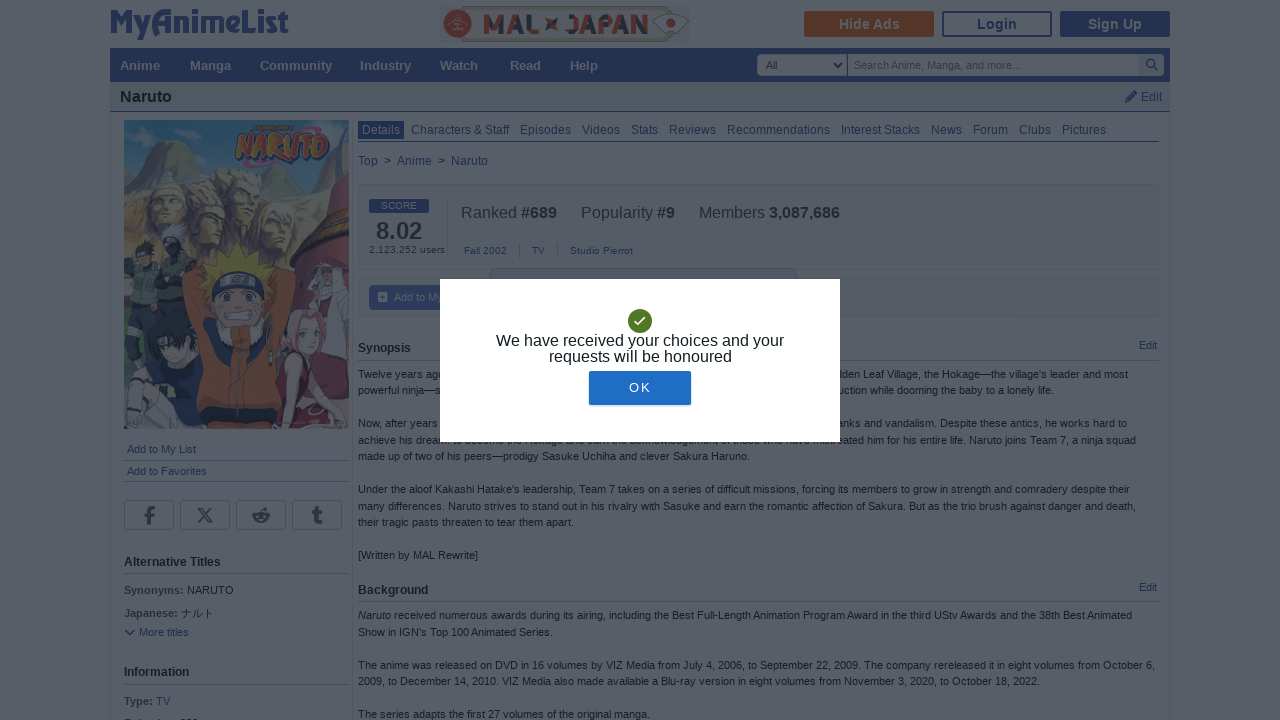

Waited for page to reach domcontentloaded state
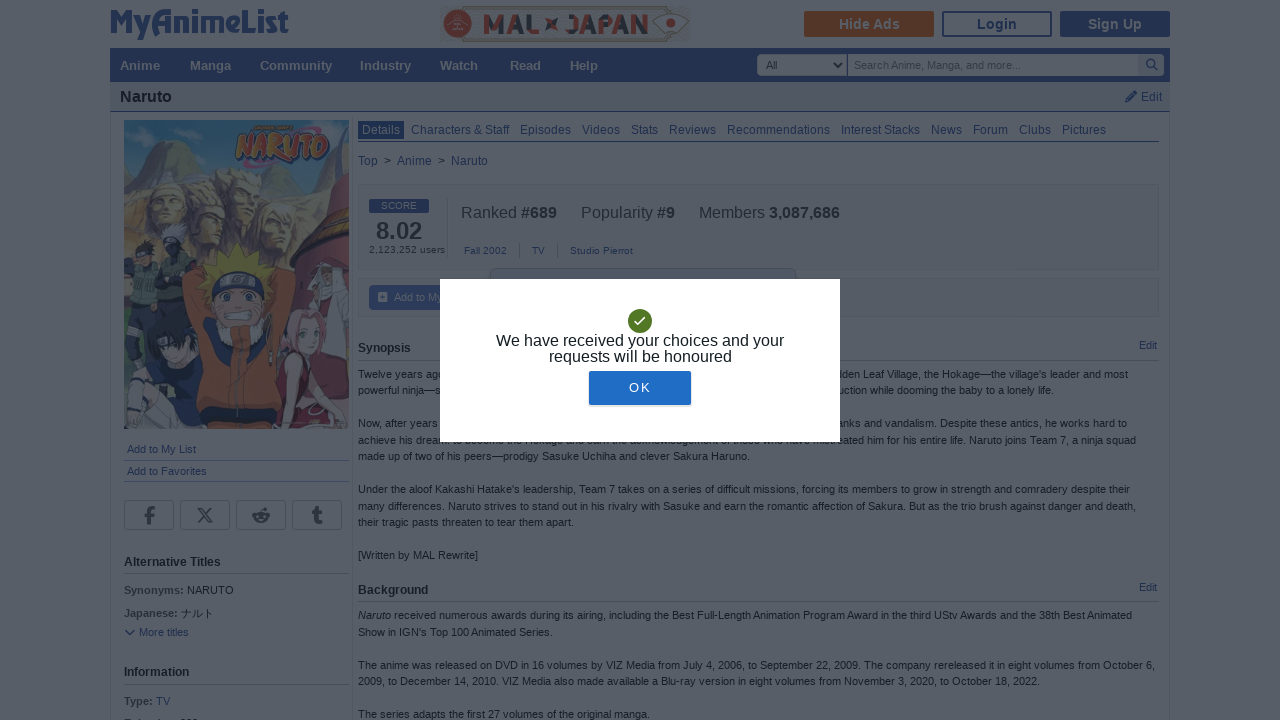

Anime title element loaded on Naruto detail page
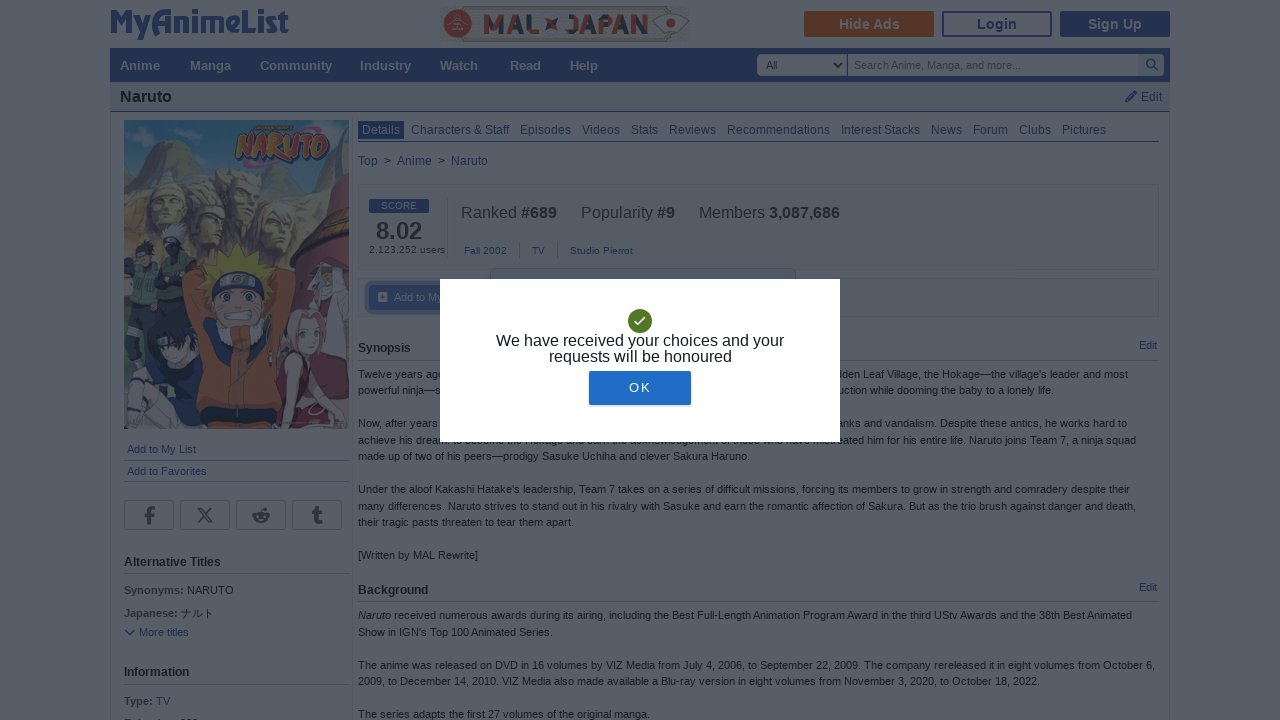

Type information element is displayed
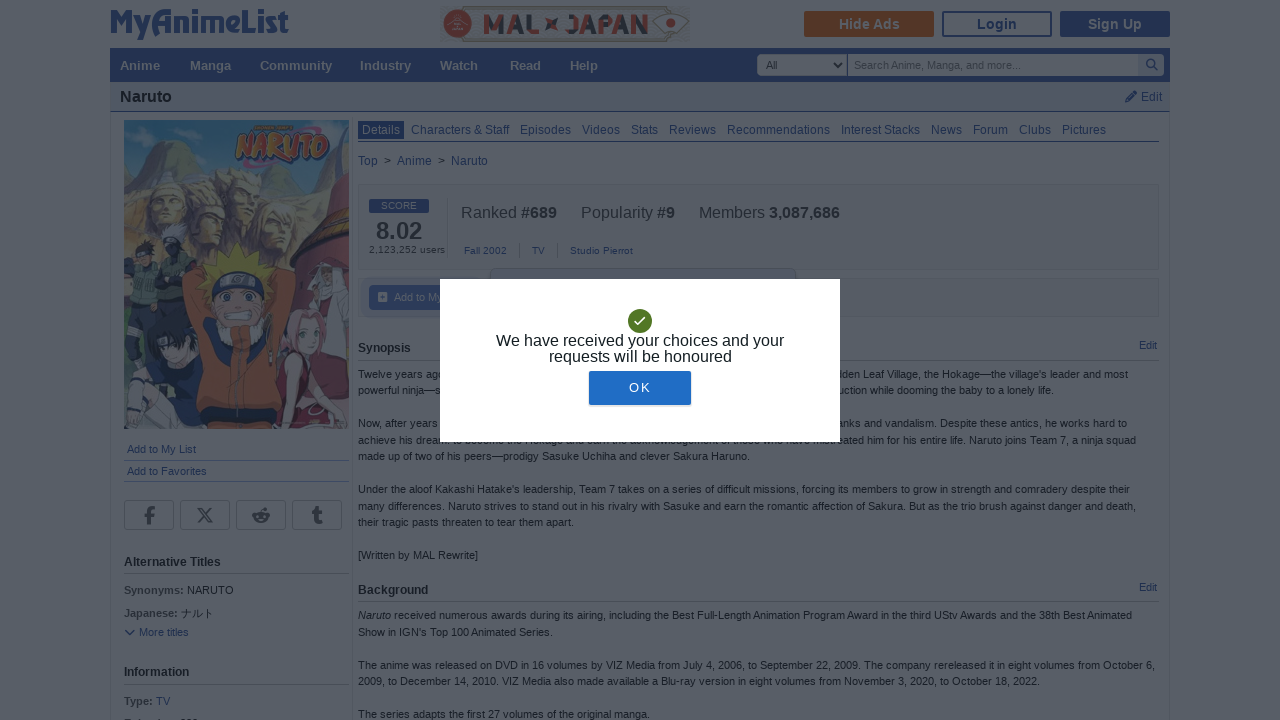

Episodes information element is displayed
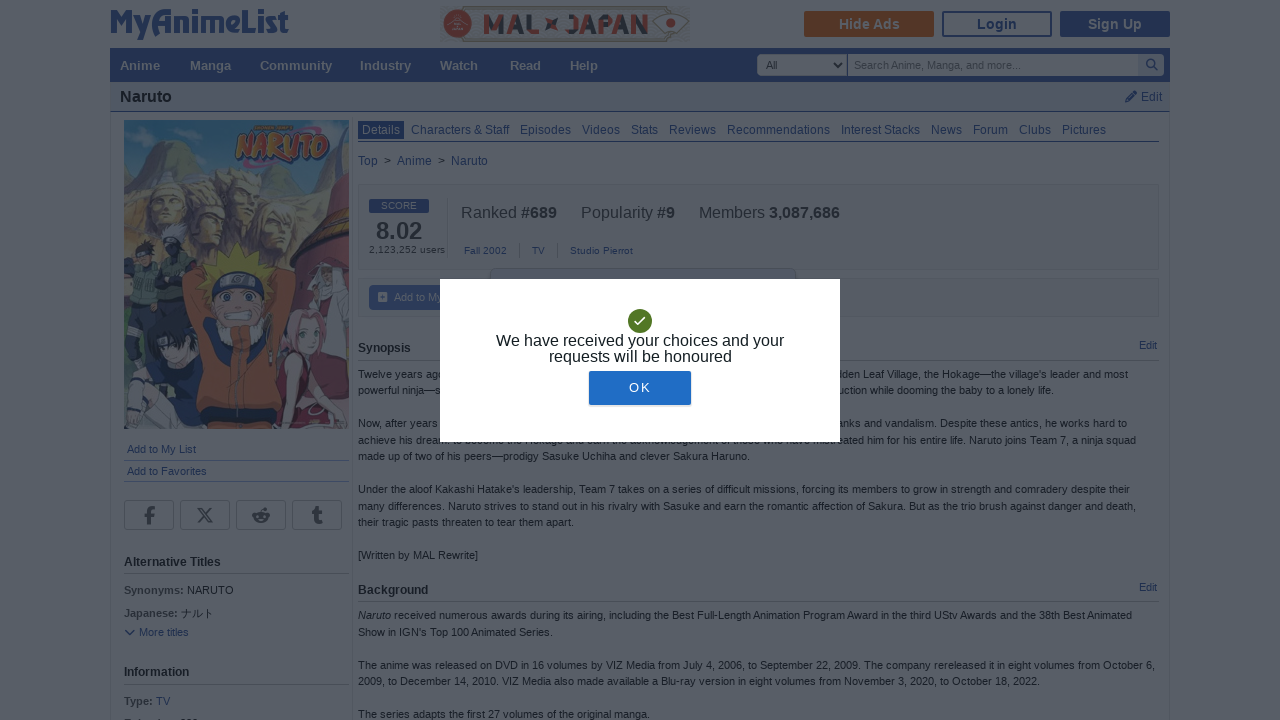

Genres information element is displayed
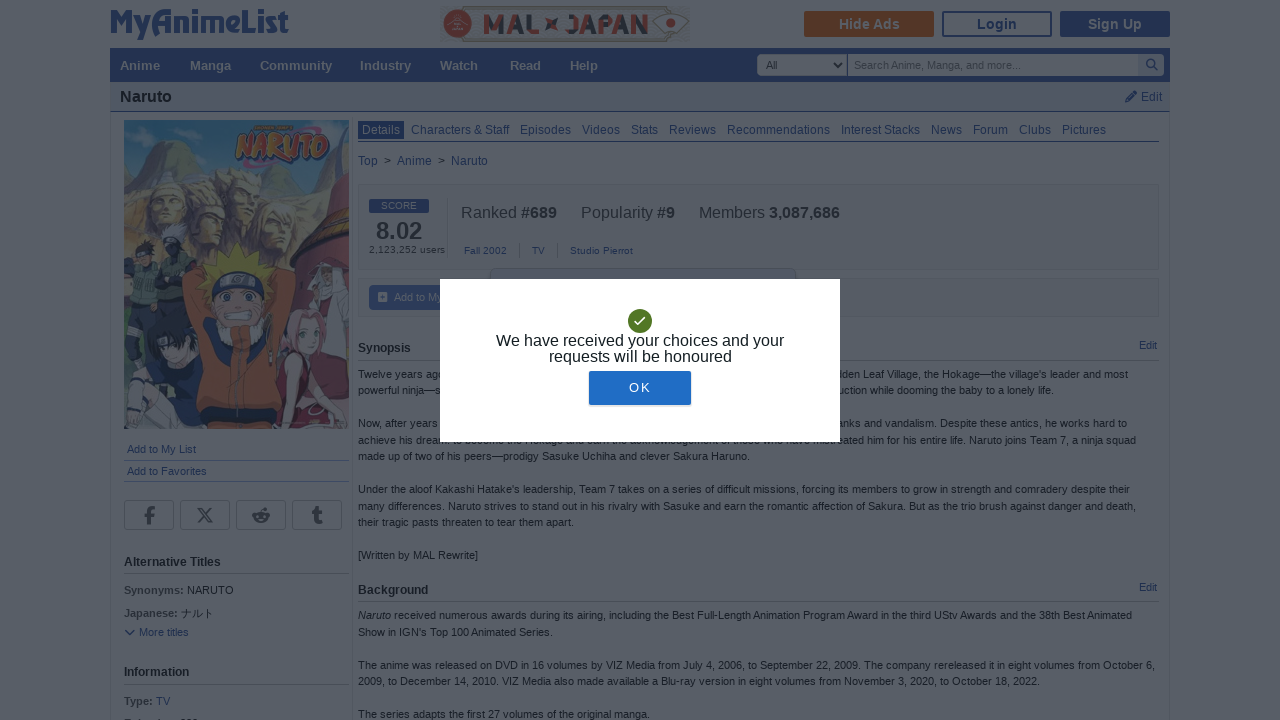

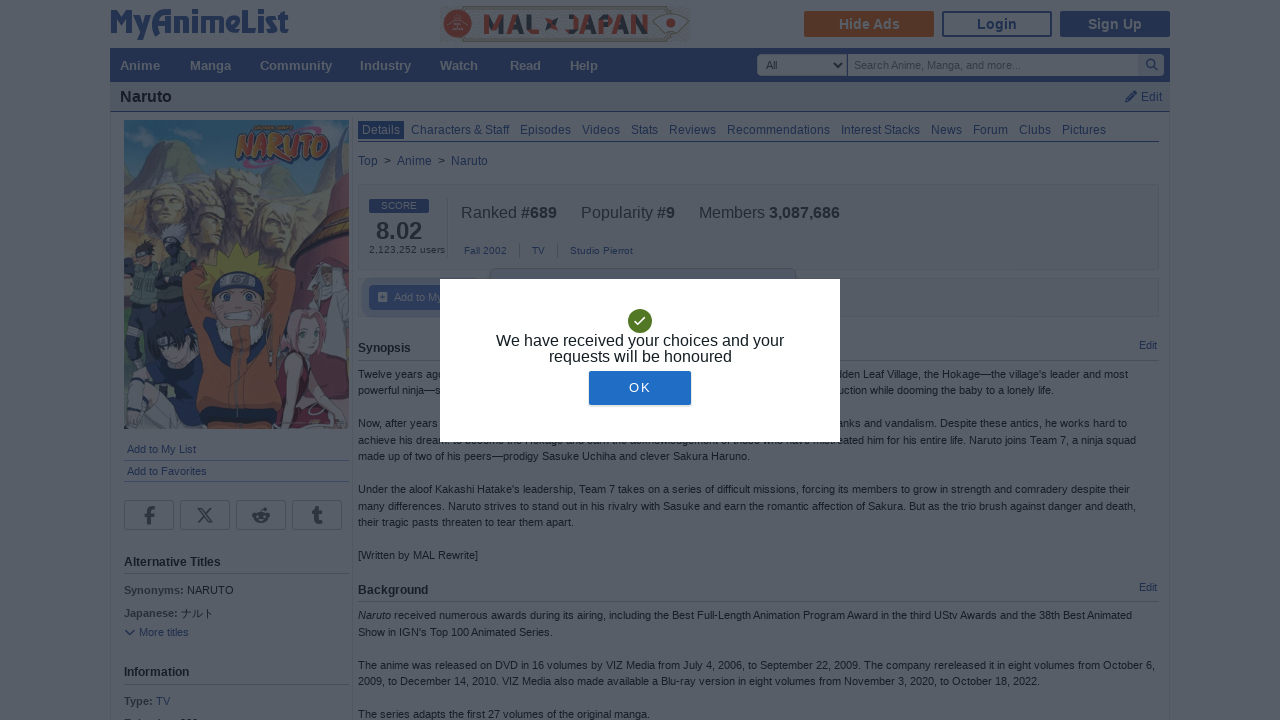